Tests navigation to a refresh page and verifies the page title indicates it was refreshed

Starting URL: http://www.compendiumdev.co.uk/selenium/refresh.php

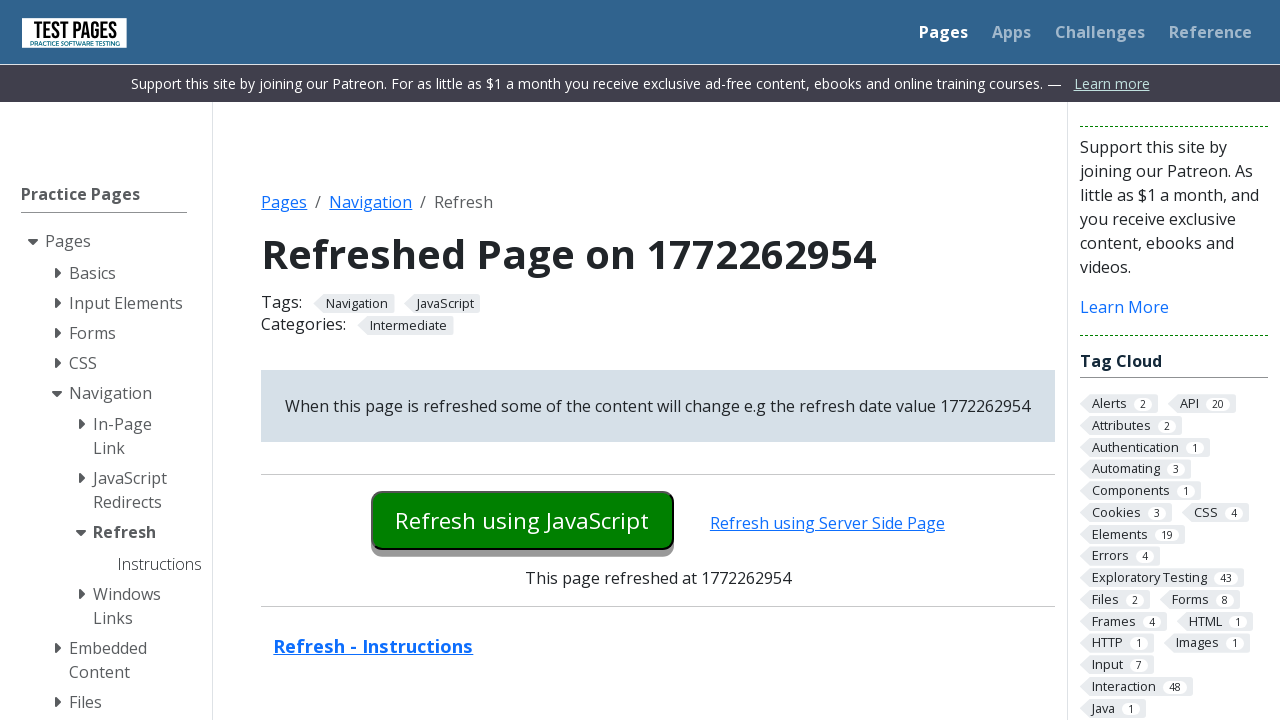

Navigated to refresh test page
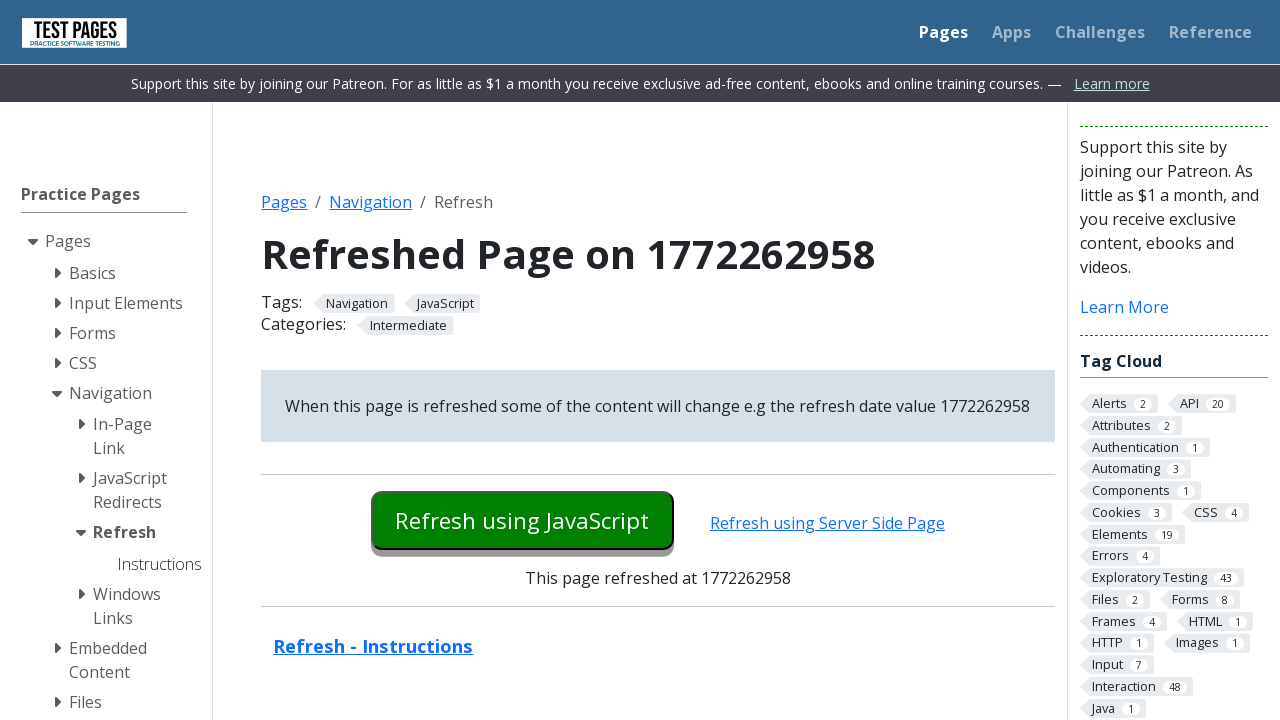

Refreshed the page
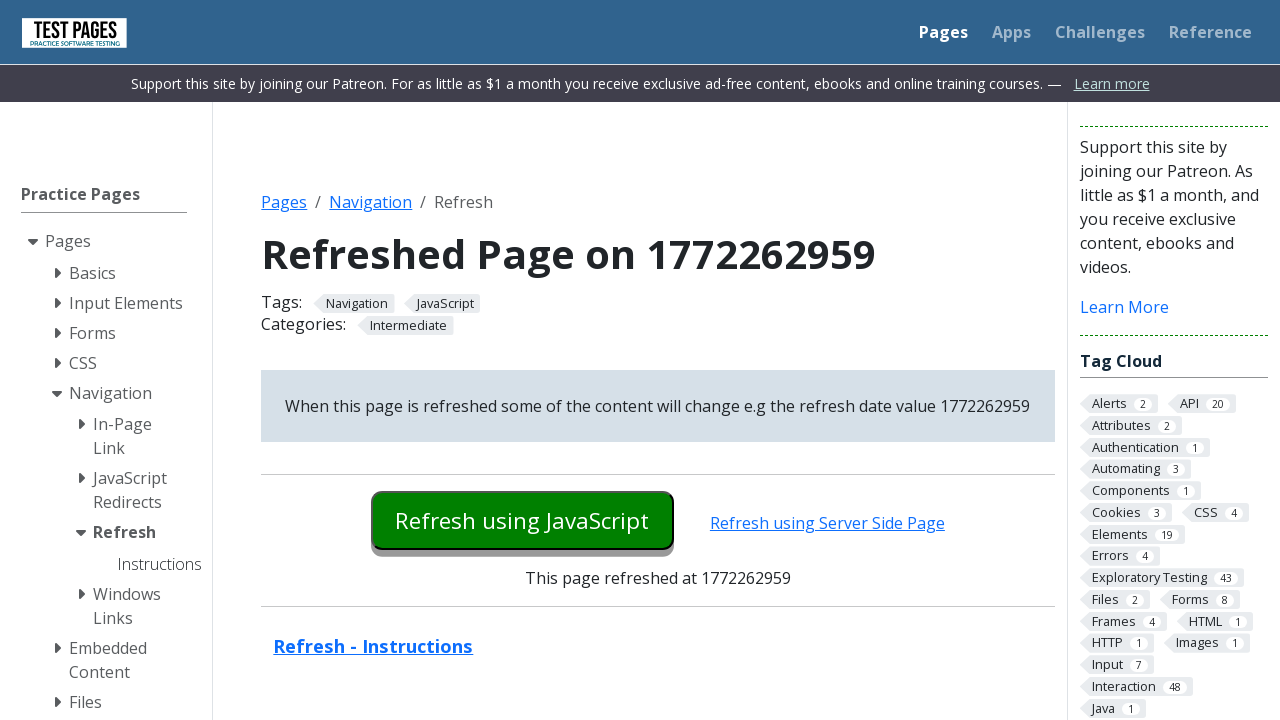

Verified page title starts with 'Refreshed Page on'
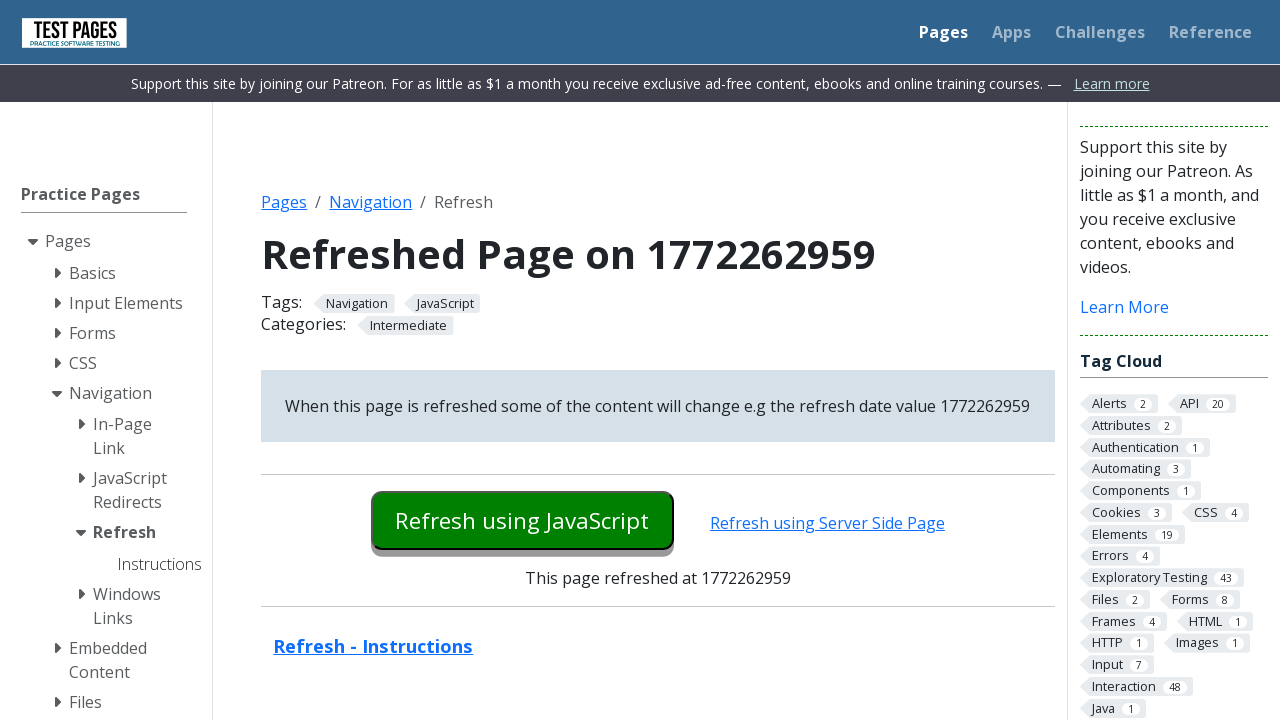

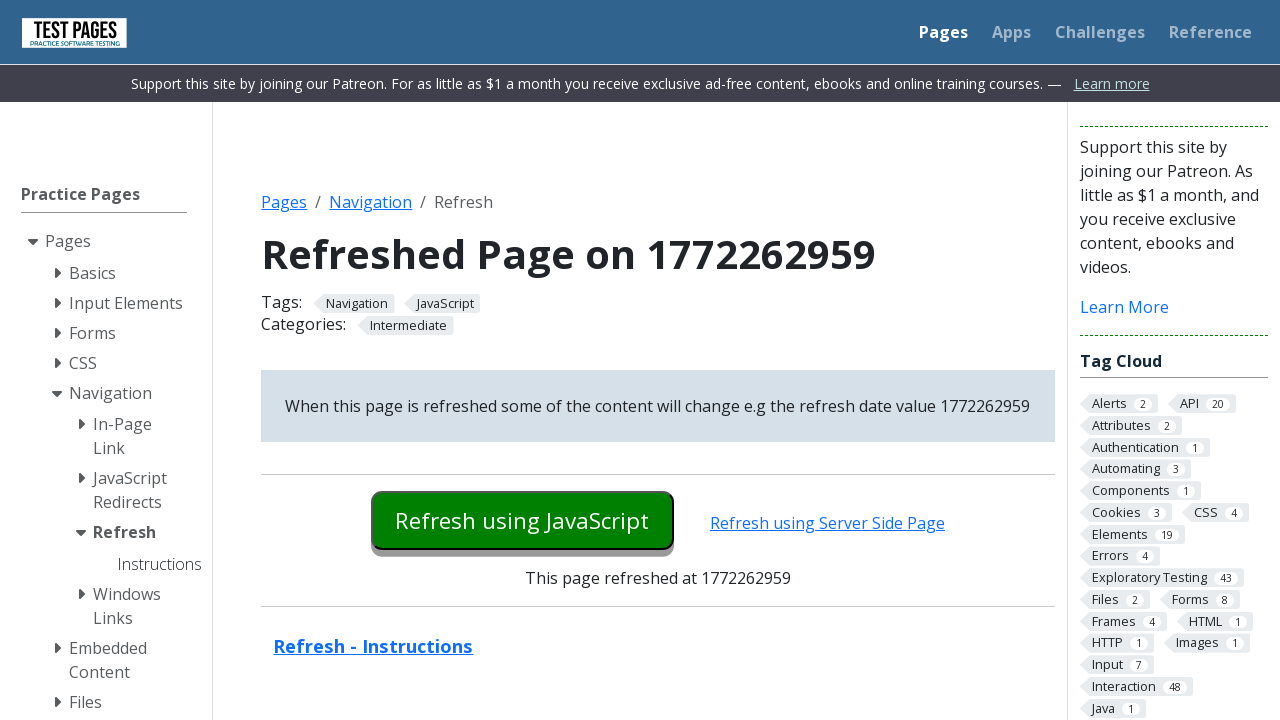